Tests ad form submission with 25 digits in the phone number field to verify maximum length handling.

Starting URL: https://elenta.lt/patalpinti/ivesti-informacija?categoryId=AutoMoto_Automobiliai&actionId=Siulo&returnurl=%2F

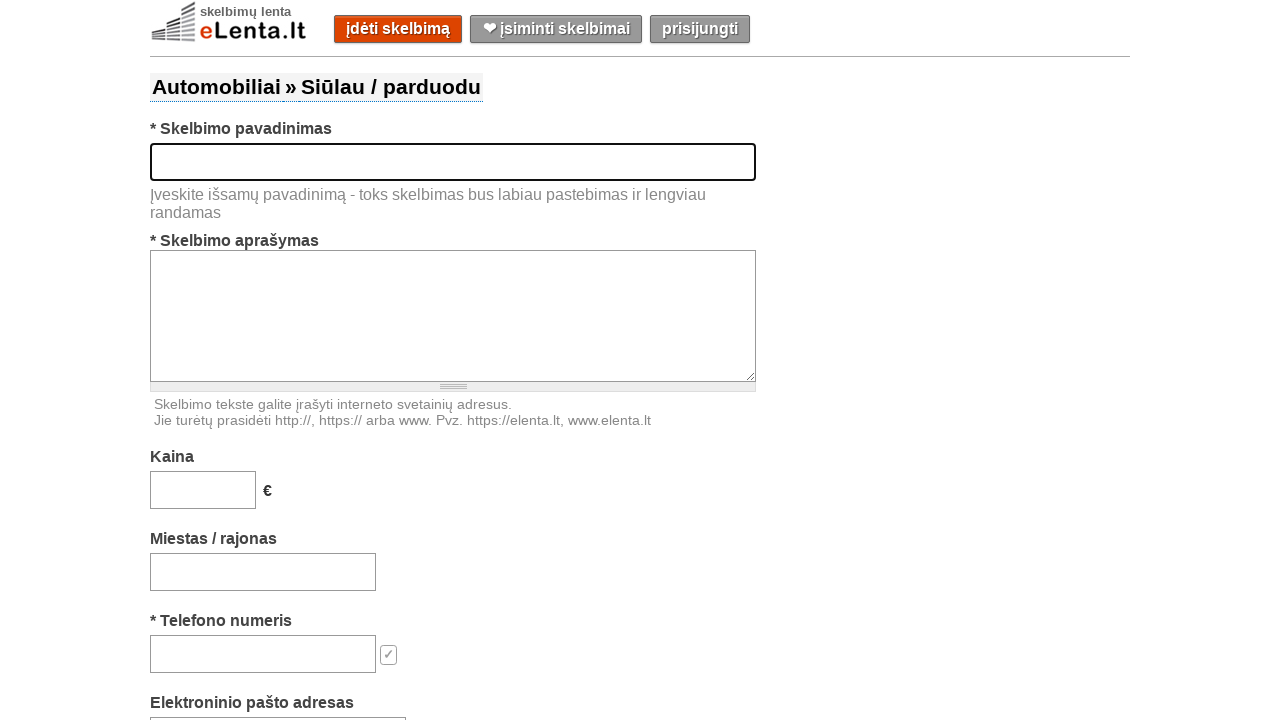

Filled title field with 'Used Lada with golden rims' on #title
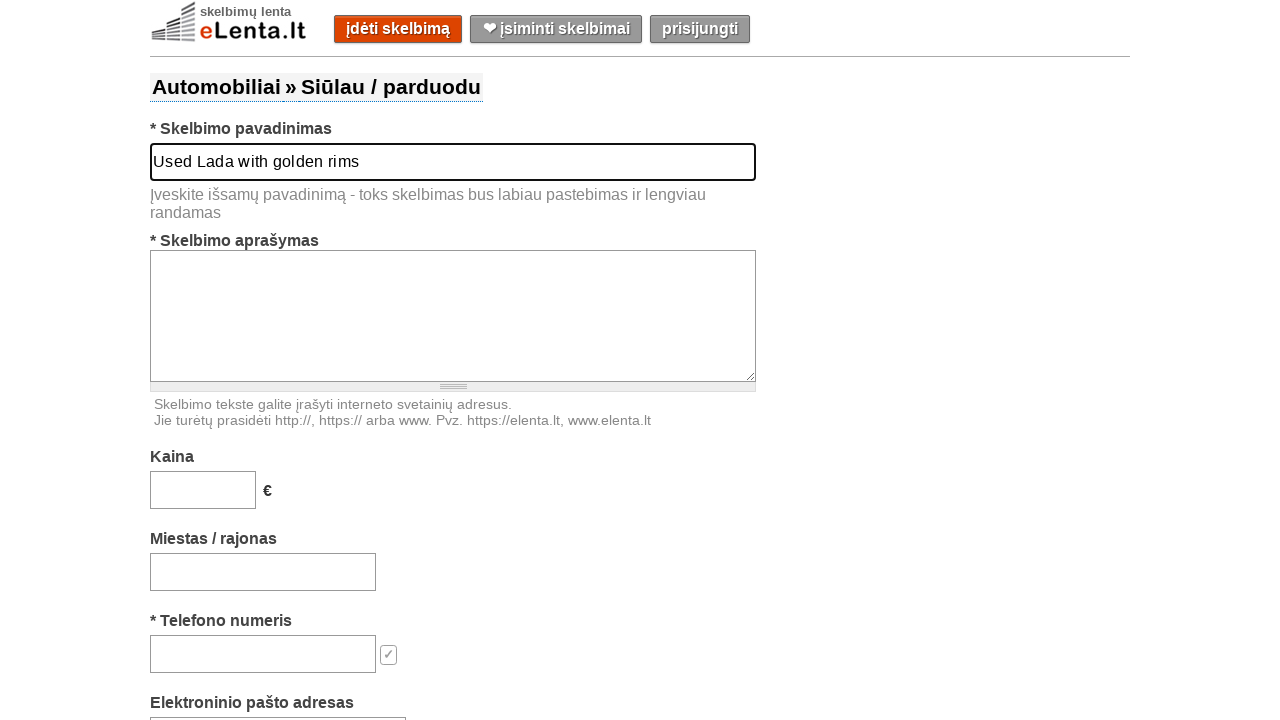

Filled description field with vehicle care details on #text
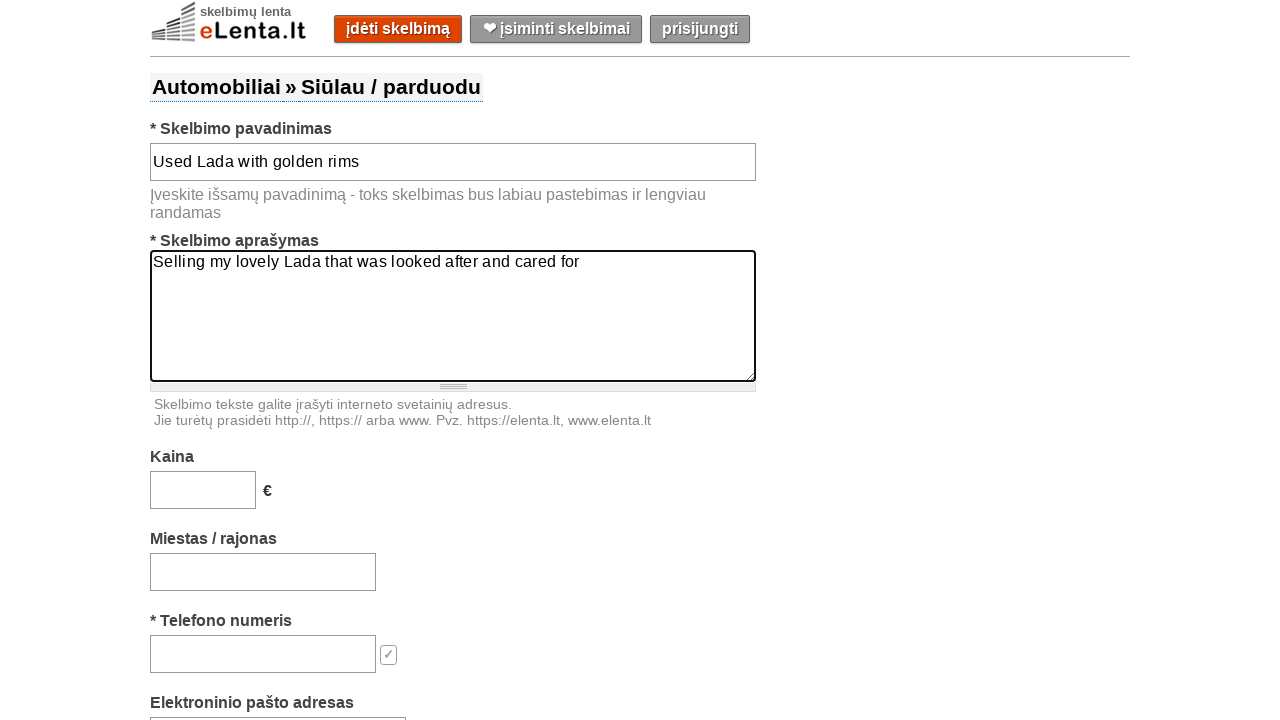

Filled price field with '15000' on #price
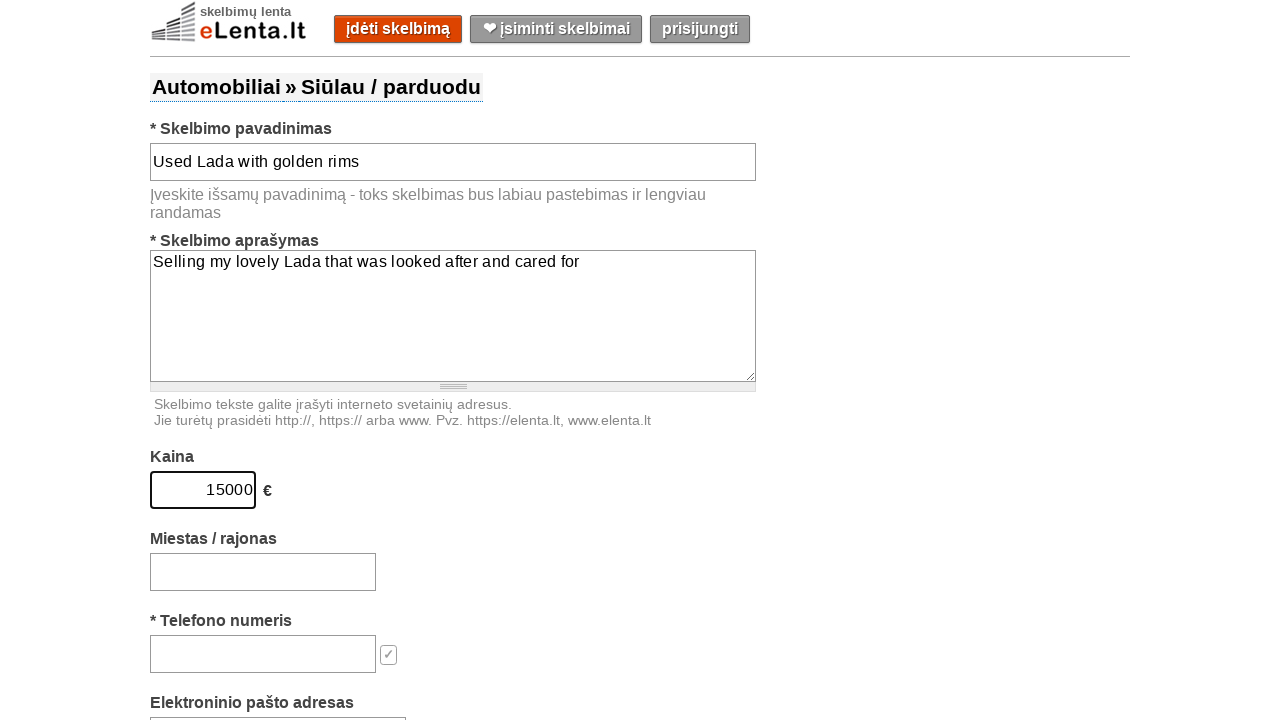

Filled location field with 'Gargždai' on #location-search-box
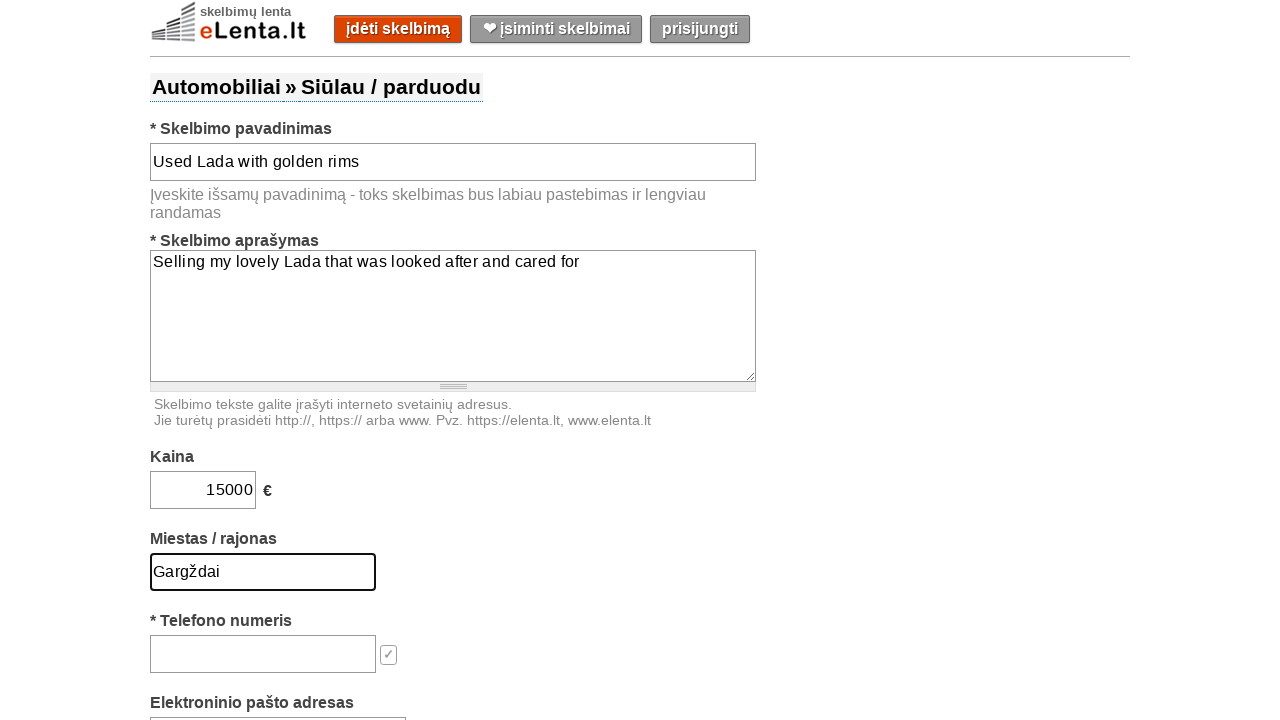

Filled phone field with 25-digit number to test maximum length handling on #phone
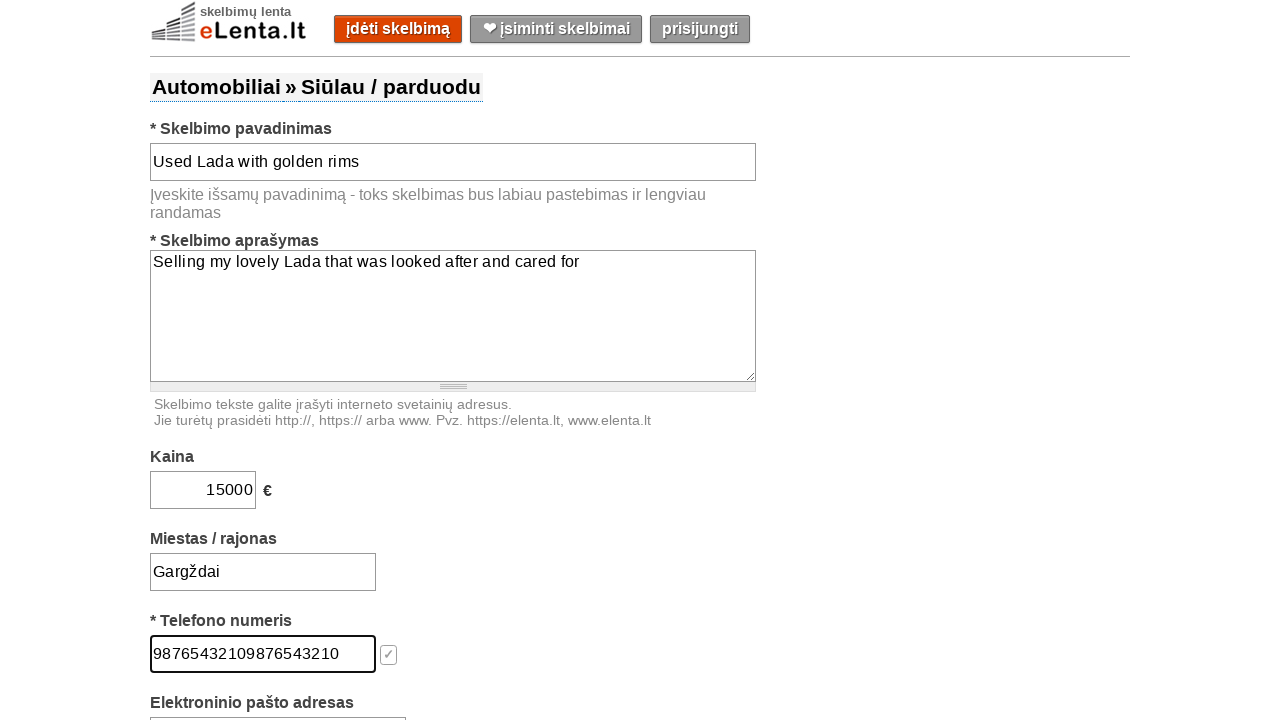

Filled email field with 'ThomasShelby@gmail.com' on #email
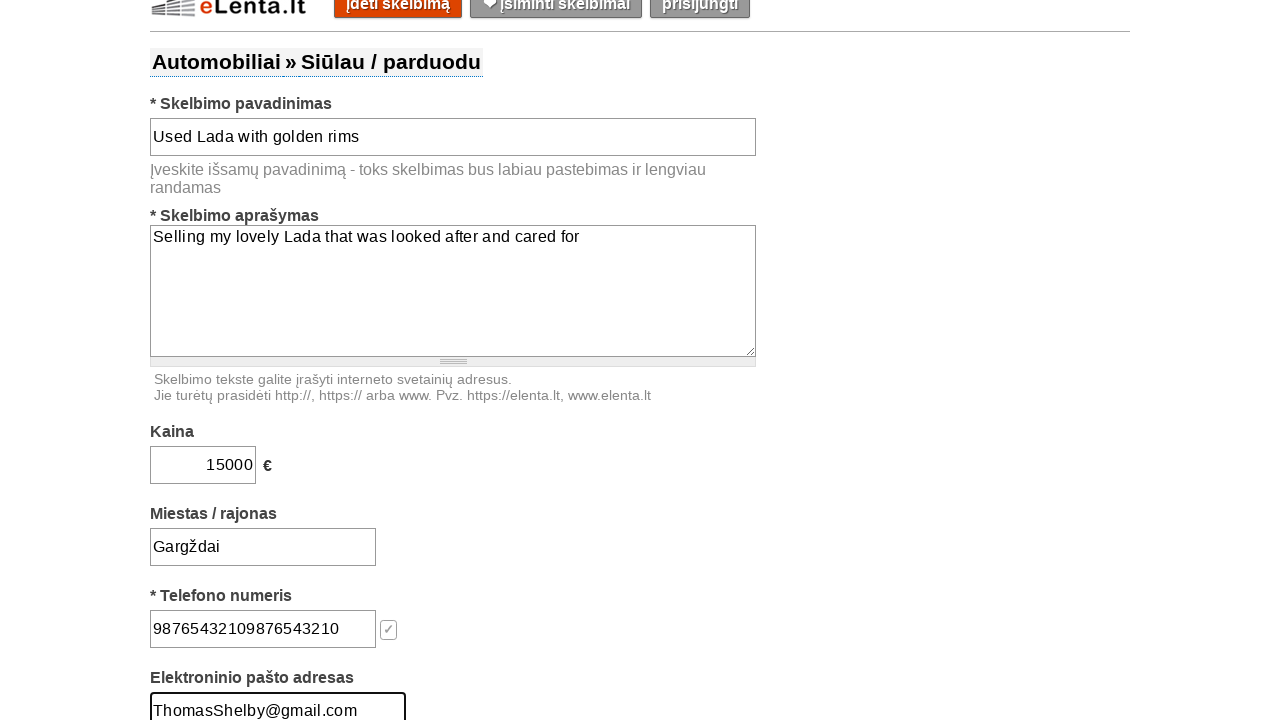

Clicked submit button to submit ad form at (659, 360) on #submit-button
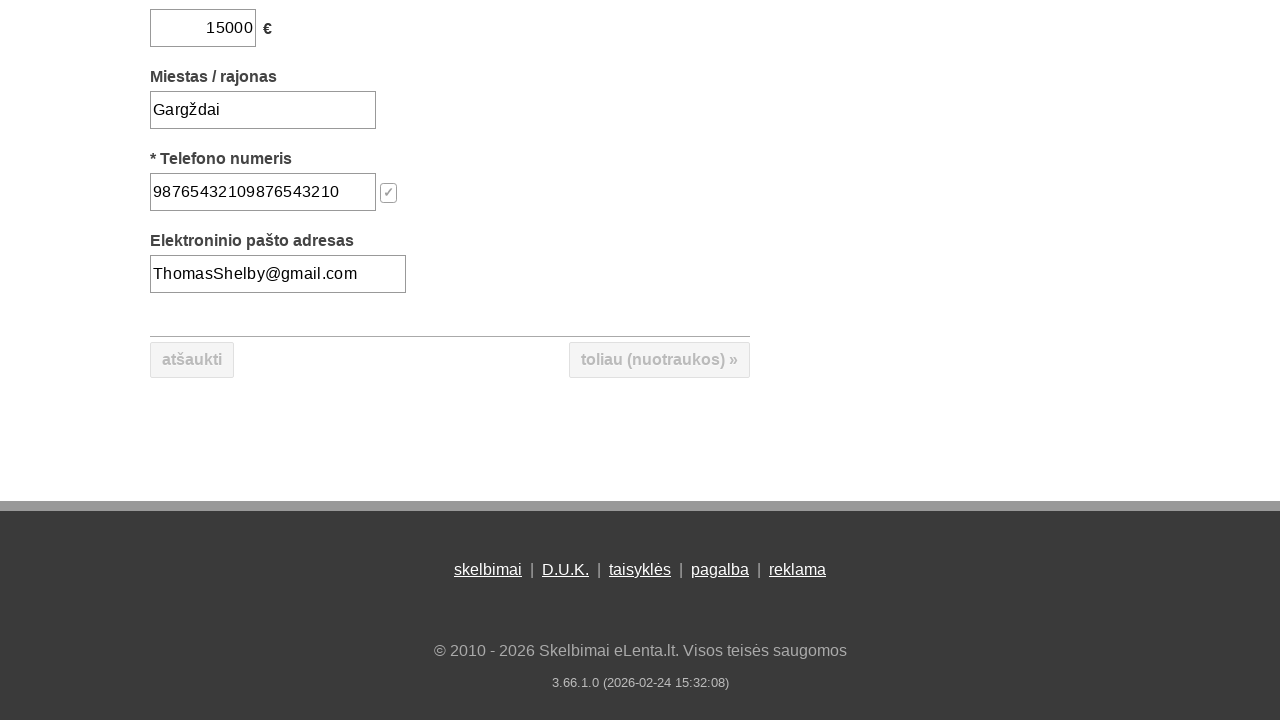

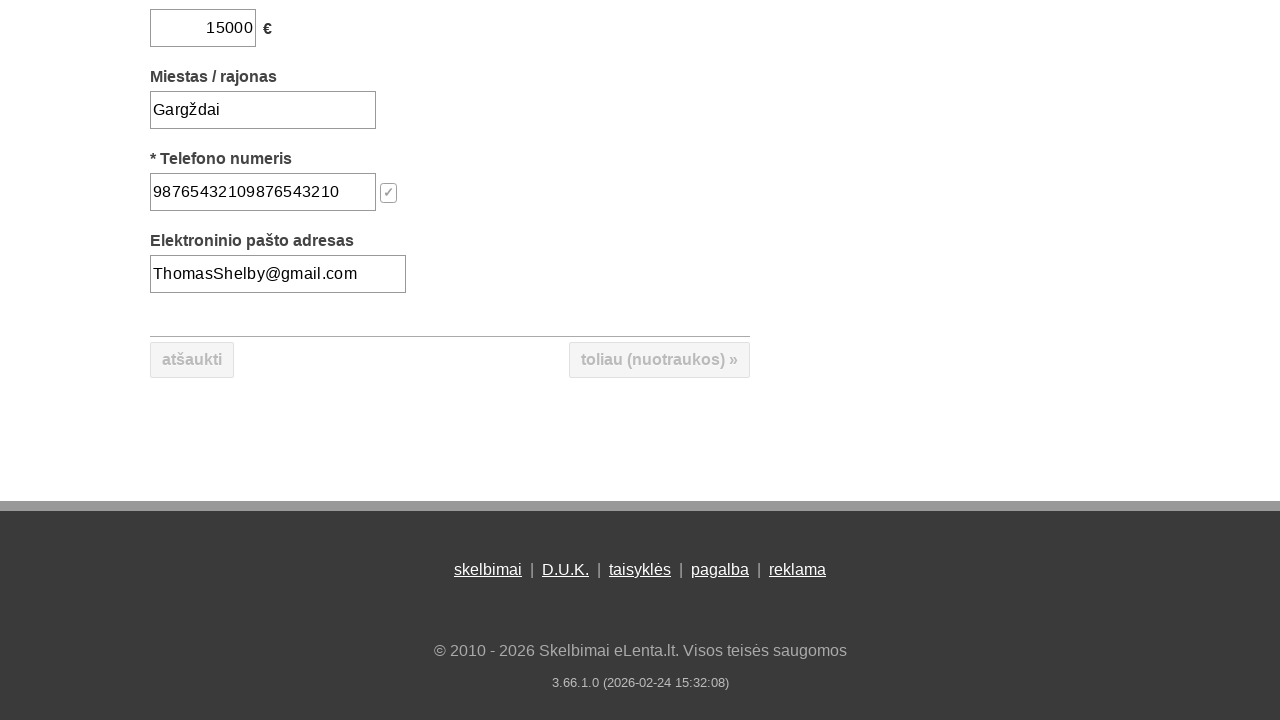